Tests waiting for a button to become clickable, clicking it, and verifying that a success message is displayed on the page.

Starting URL: http://suninjuly.github.io/wait2.html

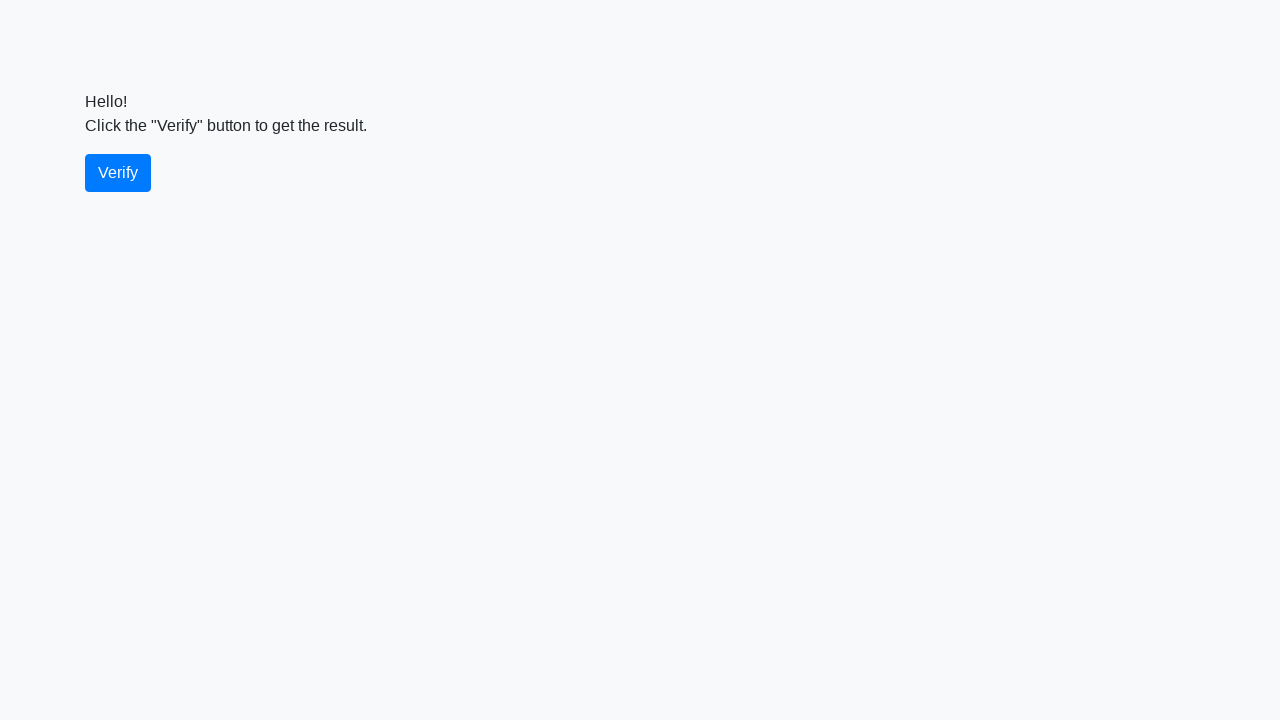

Waited for verify button to become visible
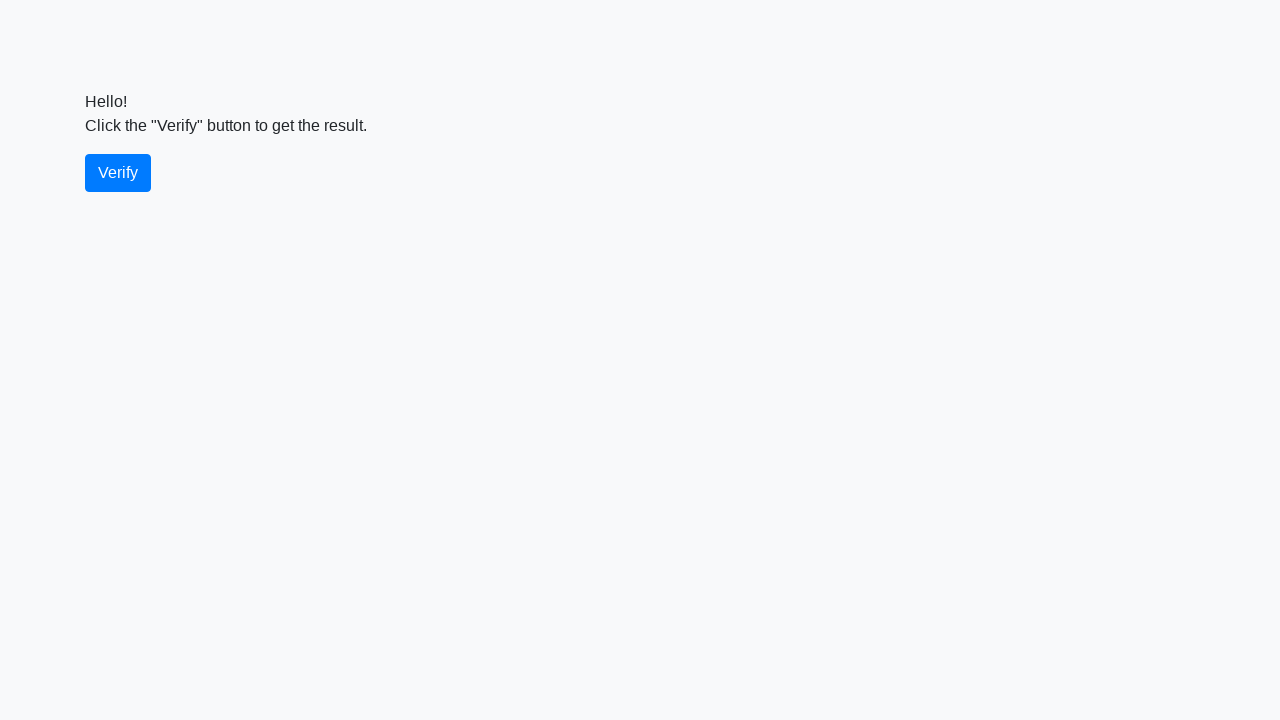

Clicked the verify button at (118, 173) on #verify
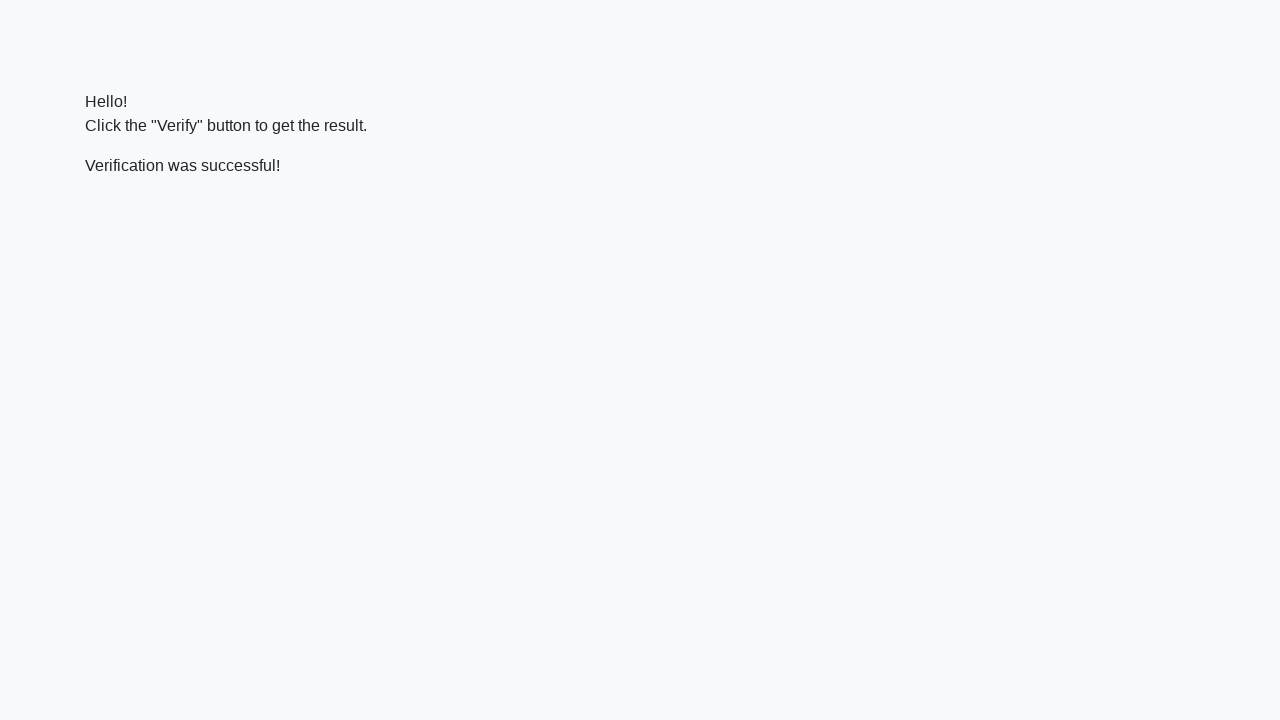

Waited for success message to become visible
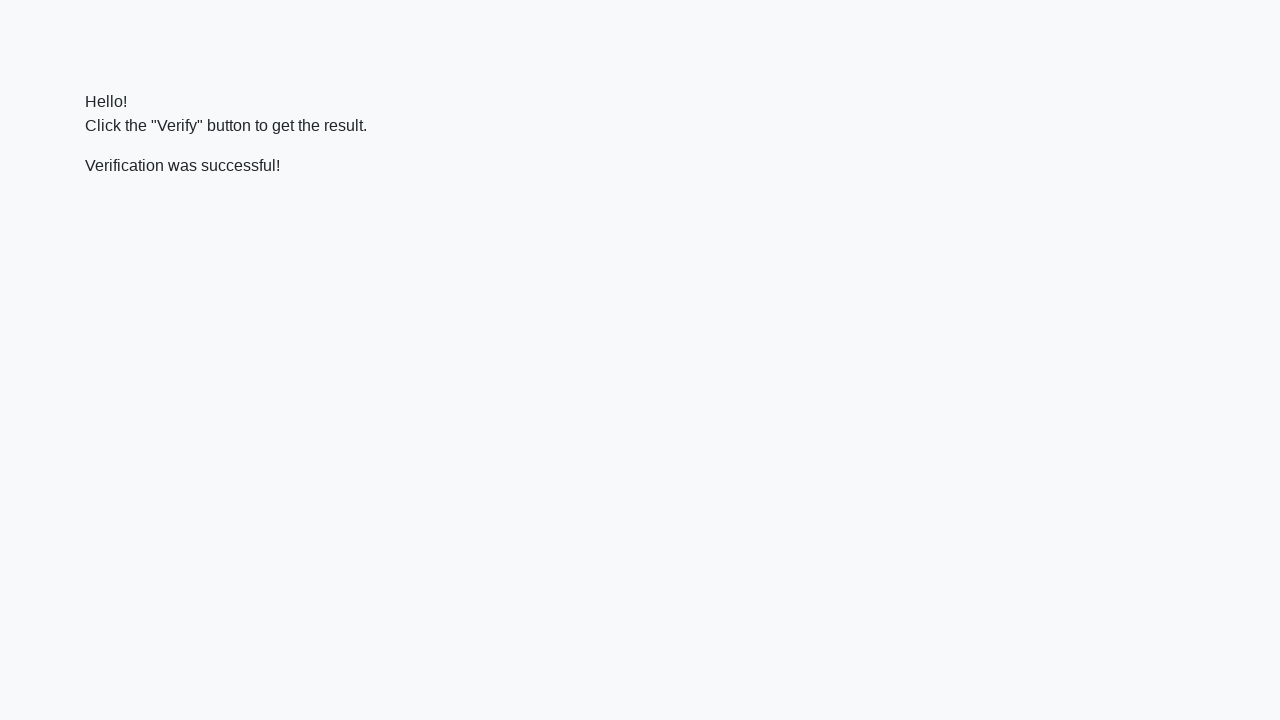

Verified that success message contains 'successful'
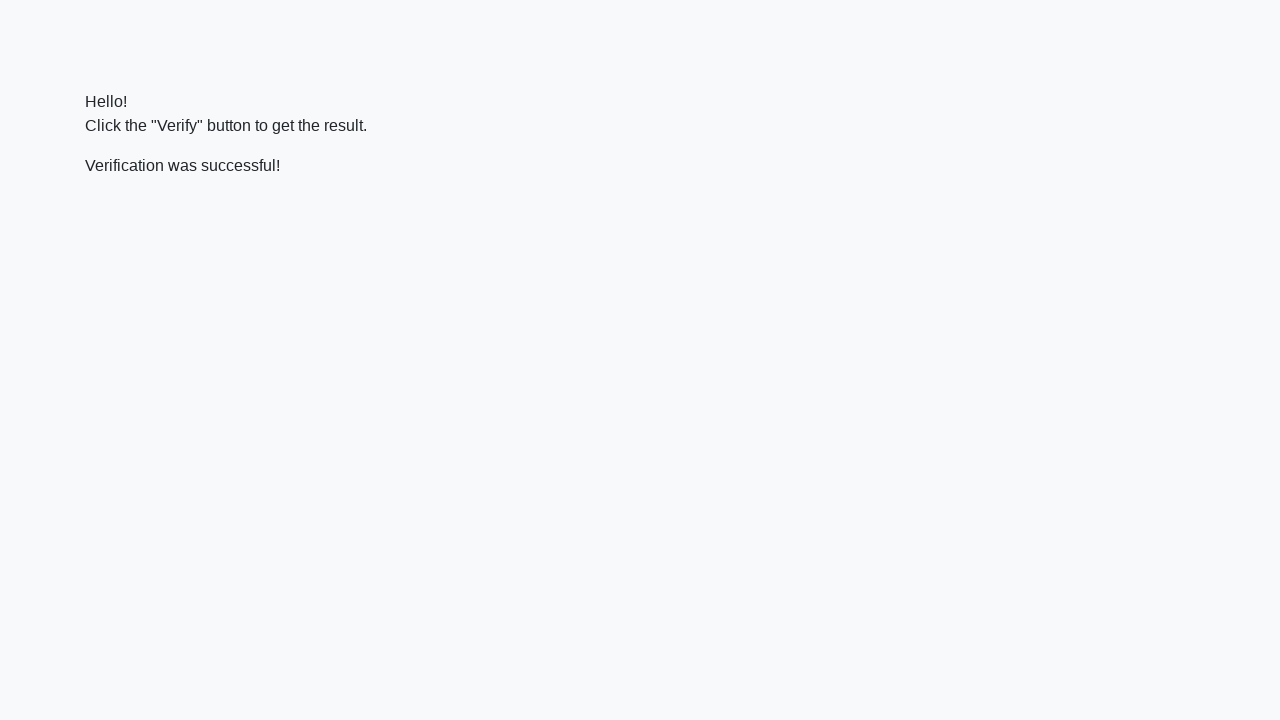

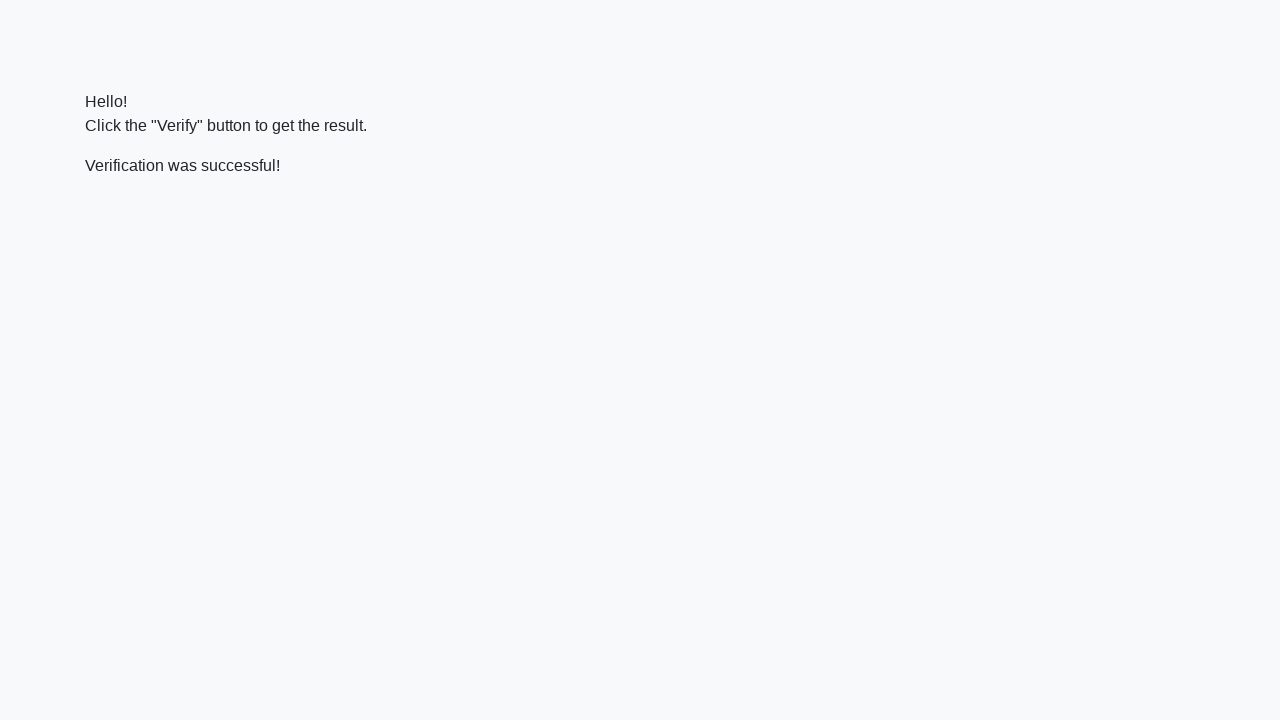